Tests that clear completed button is hidden when no completed items exist

Starting URL: https://demo.playwright.dev/todomvc

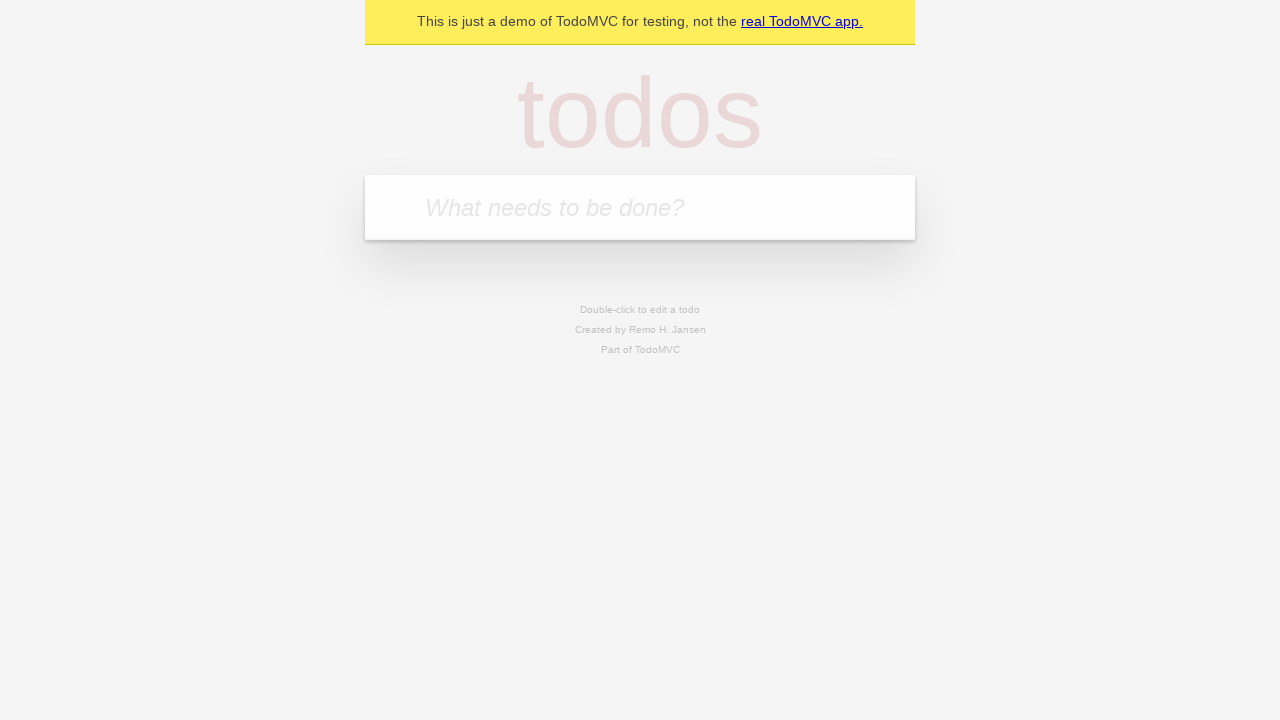

Filled first todo input with 'buy some cheese' on .new-todo
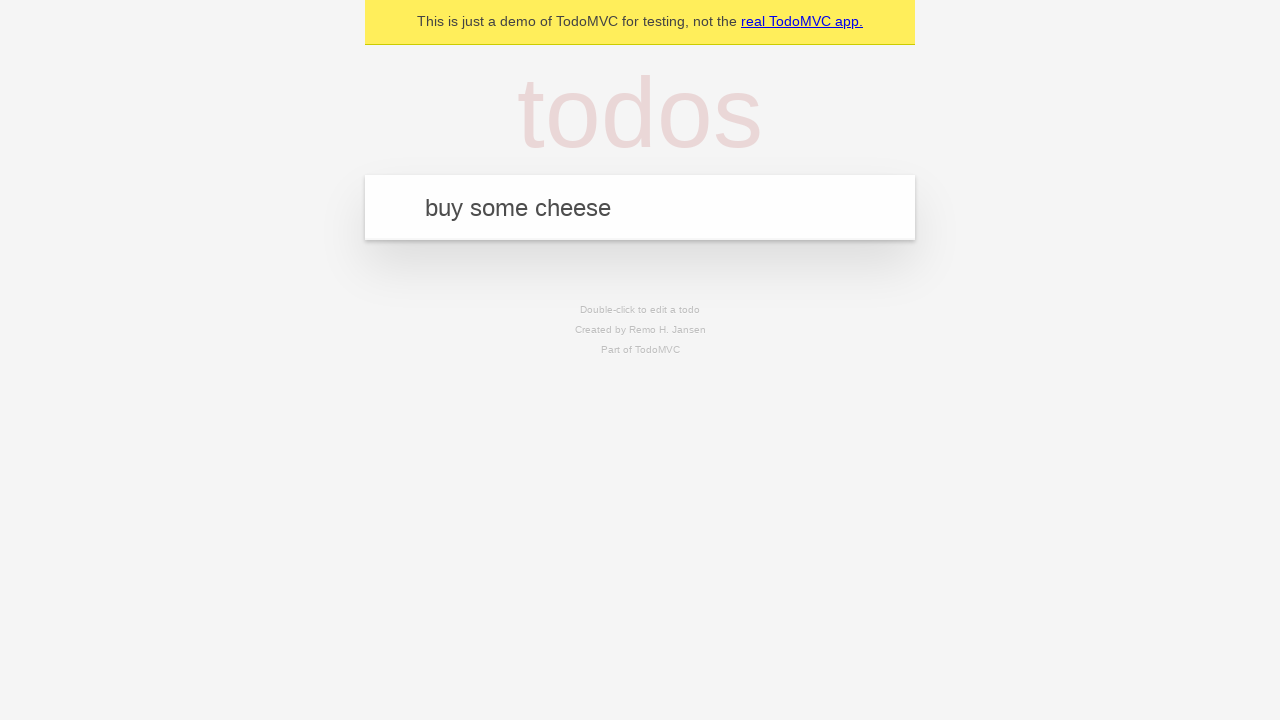

Pressed Enter to add first todo on .new-todo
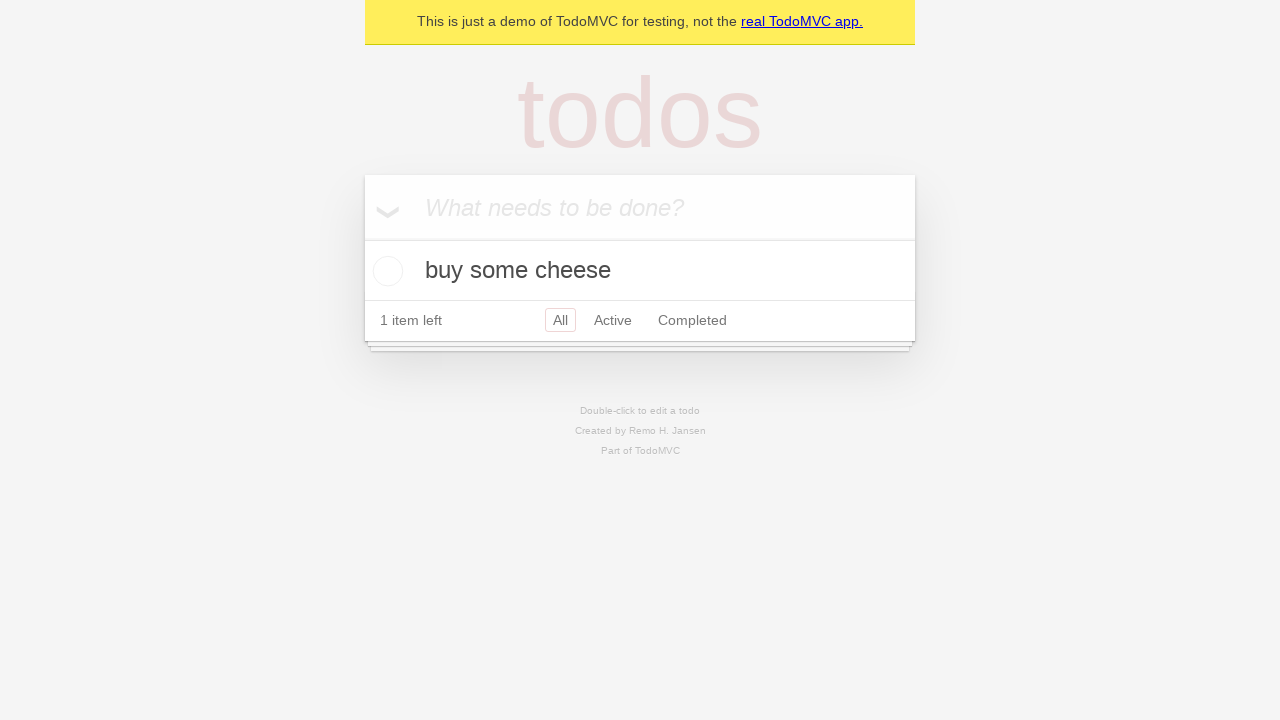

Filled second todo input with 'feed the cat' on .new-todo
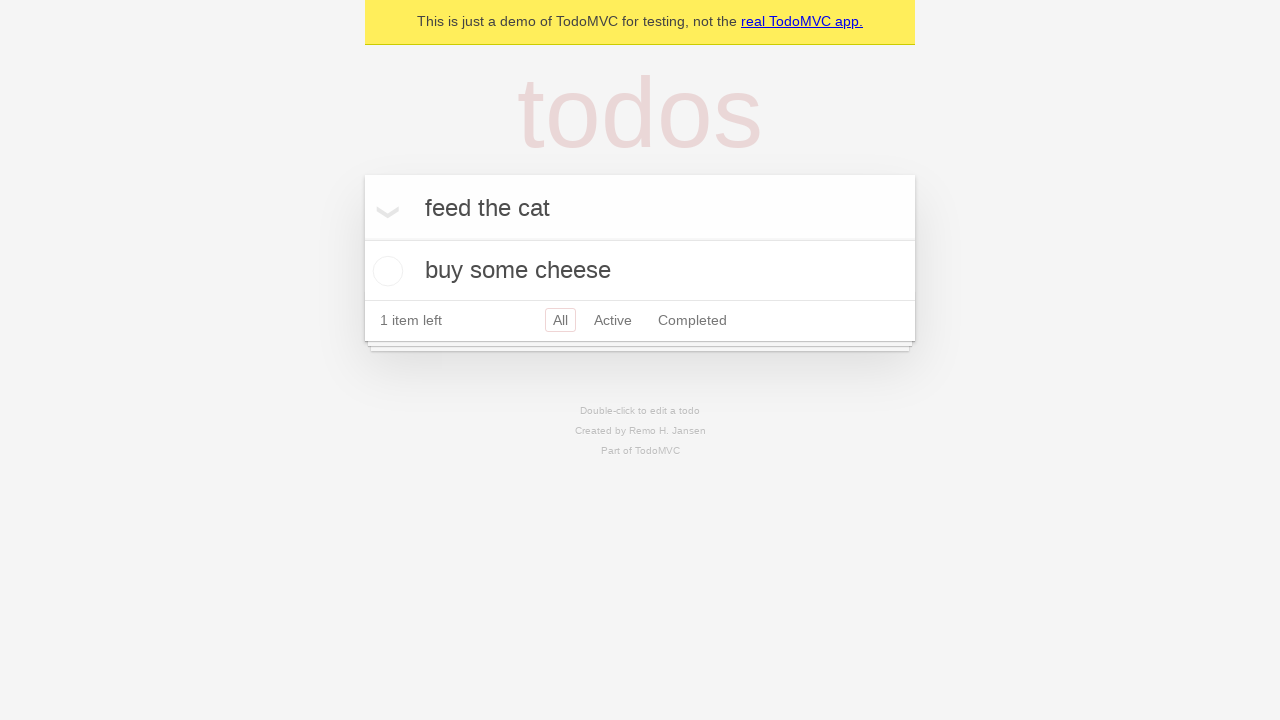

Pressed Enter to add second todo on .new-todo
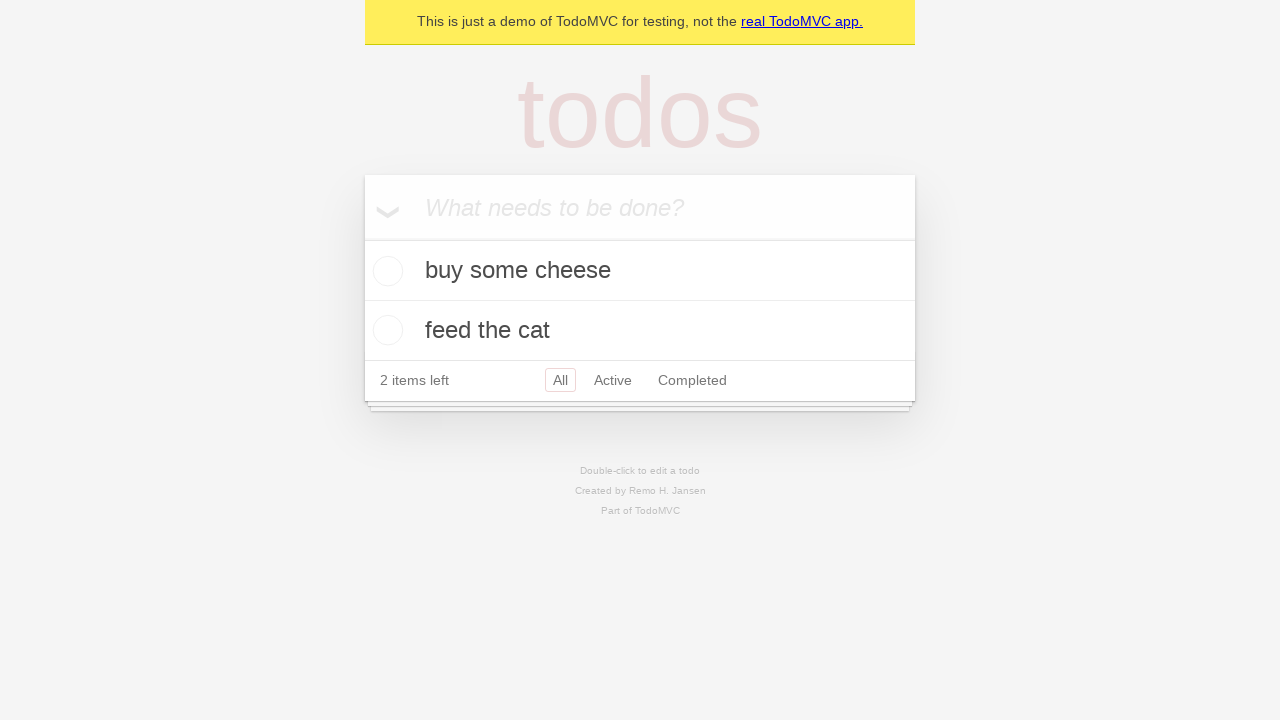

Filled third todo input with 'book a doctors appointment' on .new-todo
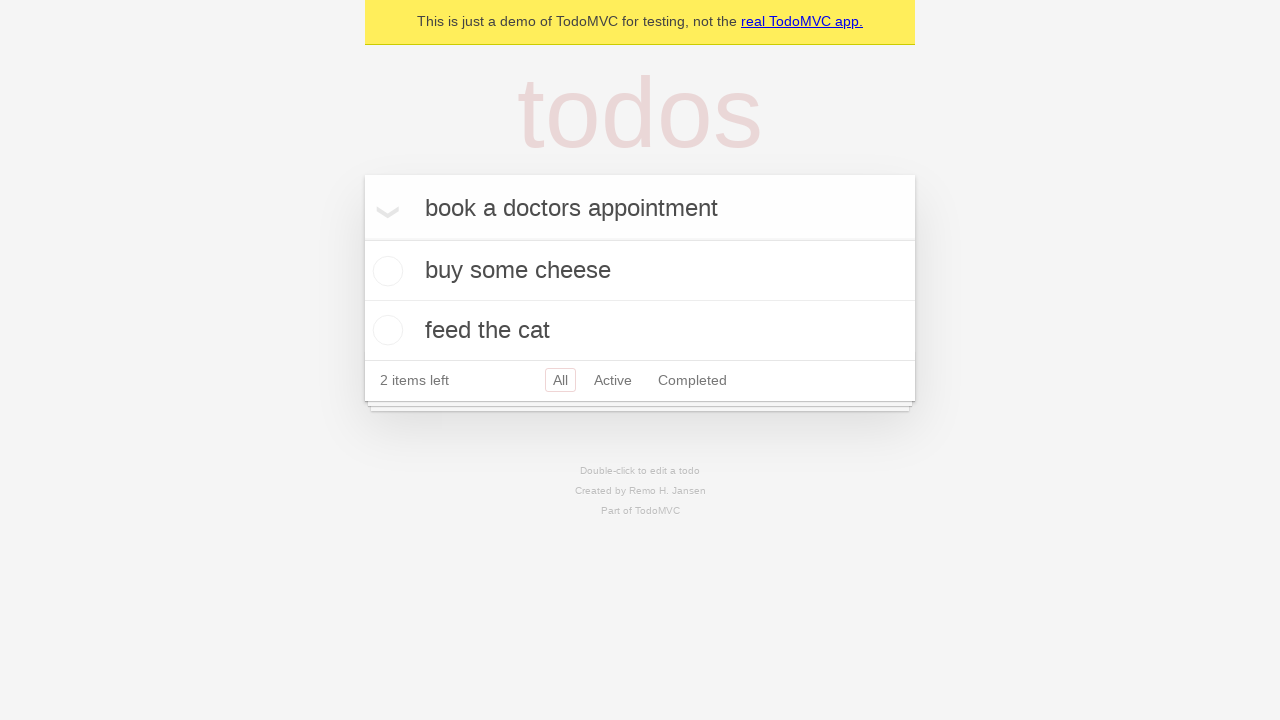

Pressed Enter to add third todo on .new-todo
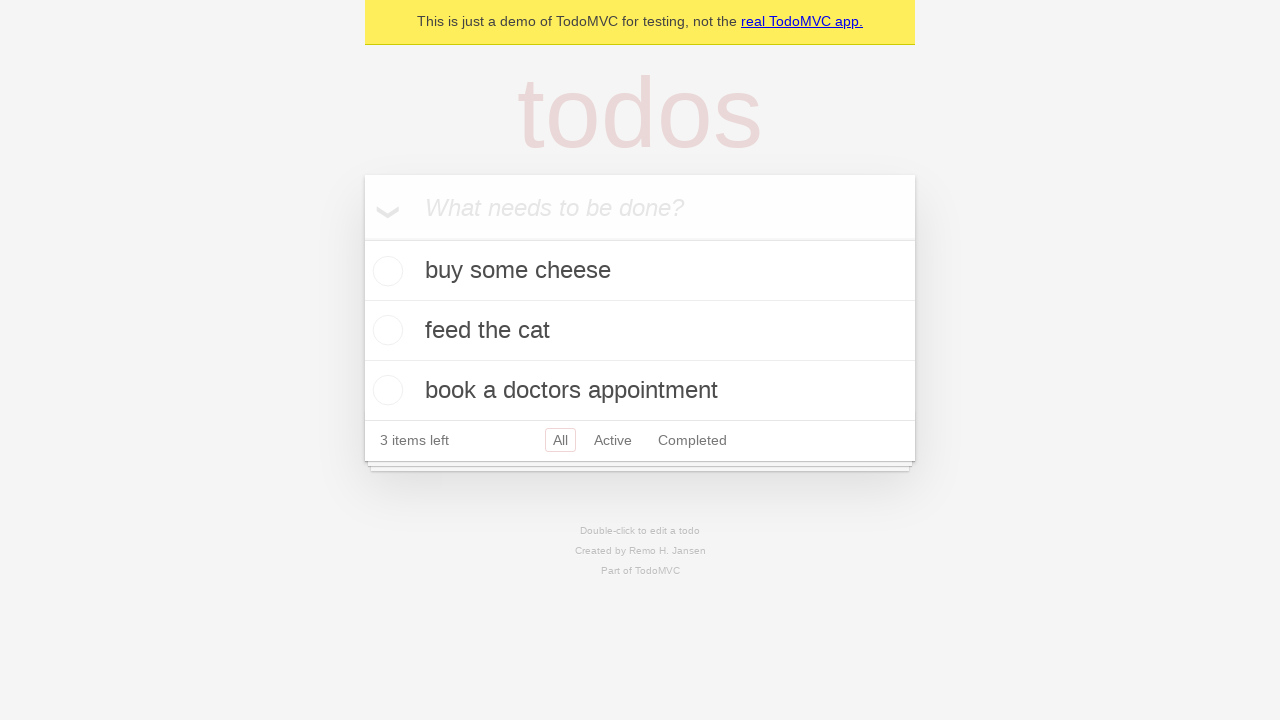

Waited for third todo to appear in todo list
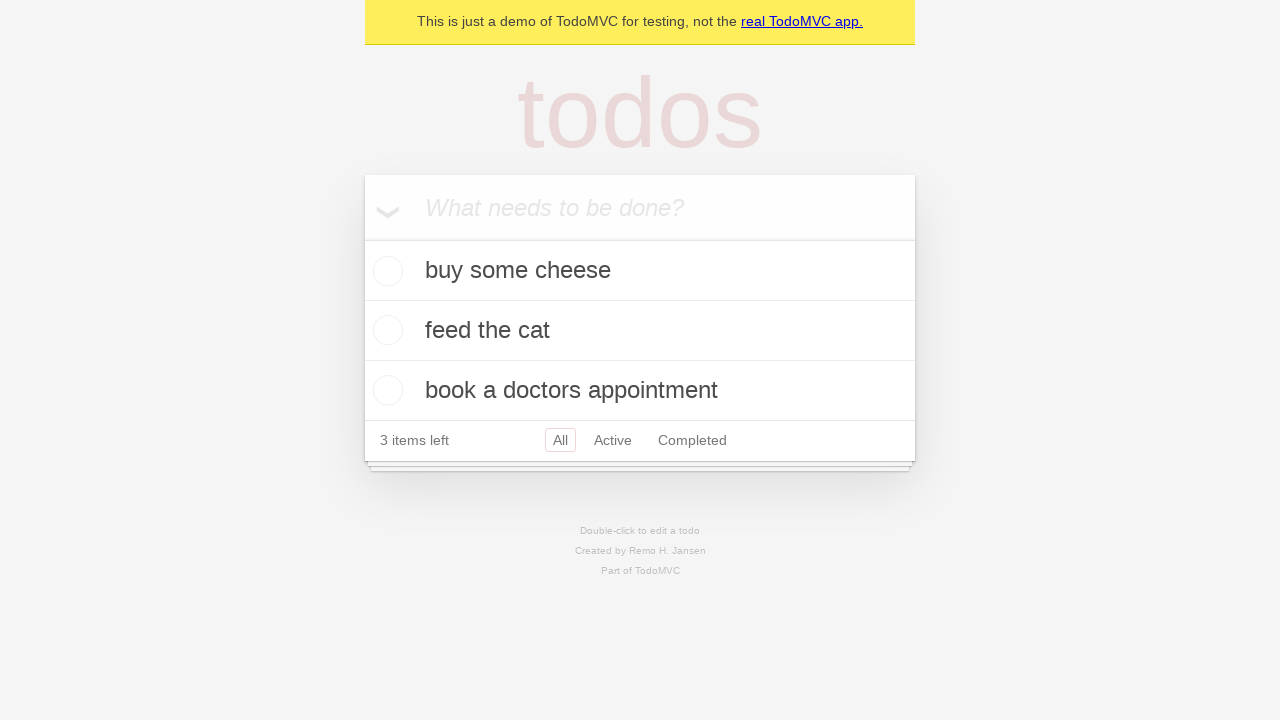

Checked first todo item as completed at (385, 271) on .todo-list li .toggle >> nth=0
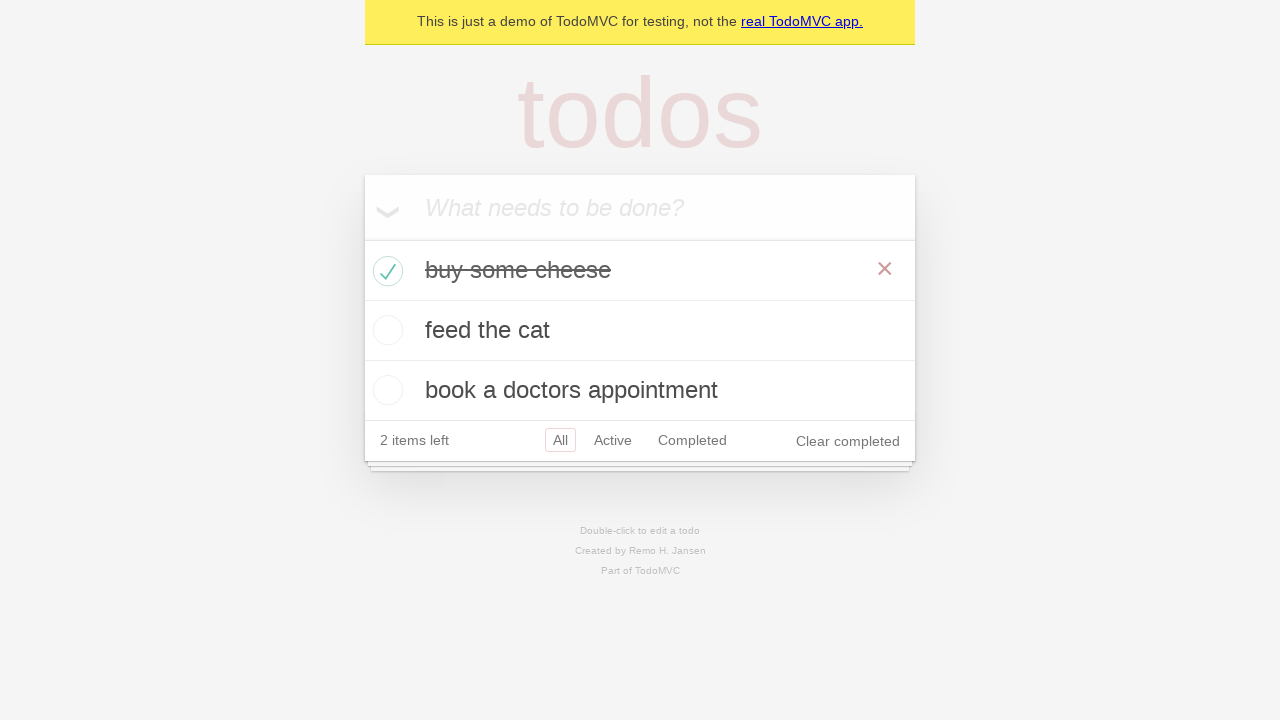

Clicked clear completed button to remove completed item at (848, 441) on .clear-completed
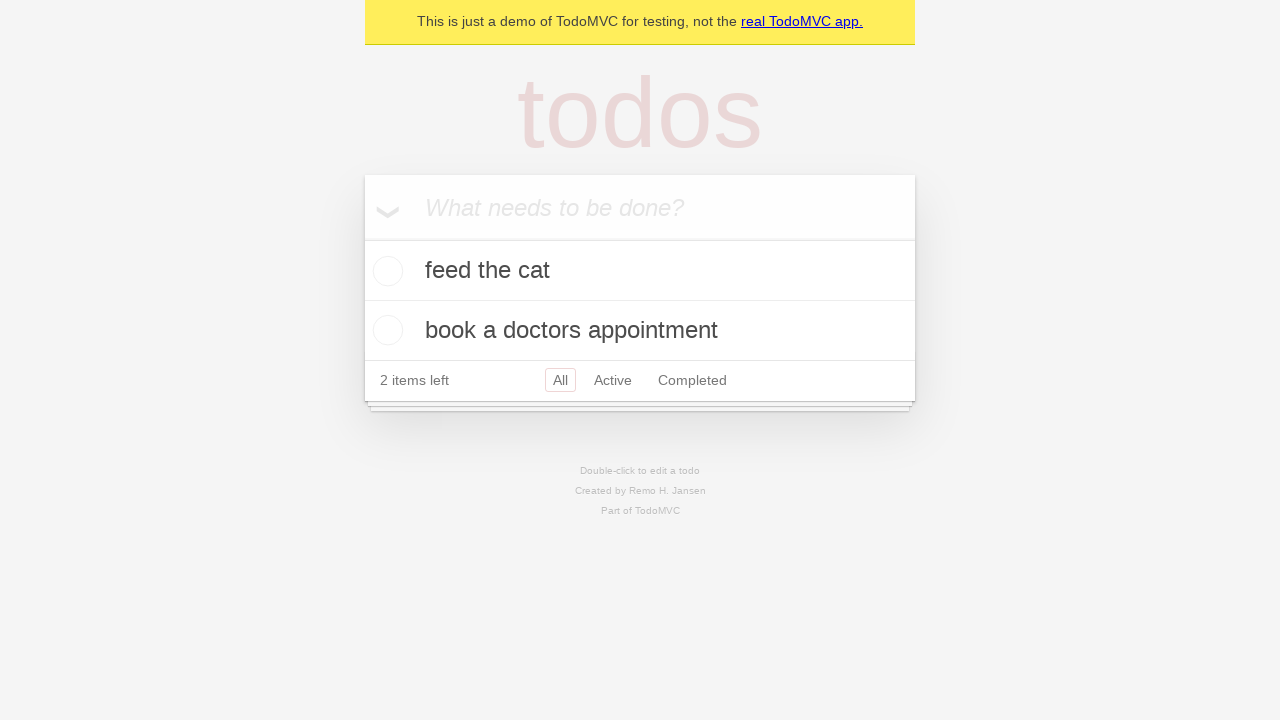

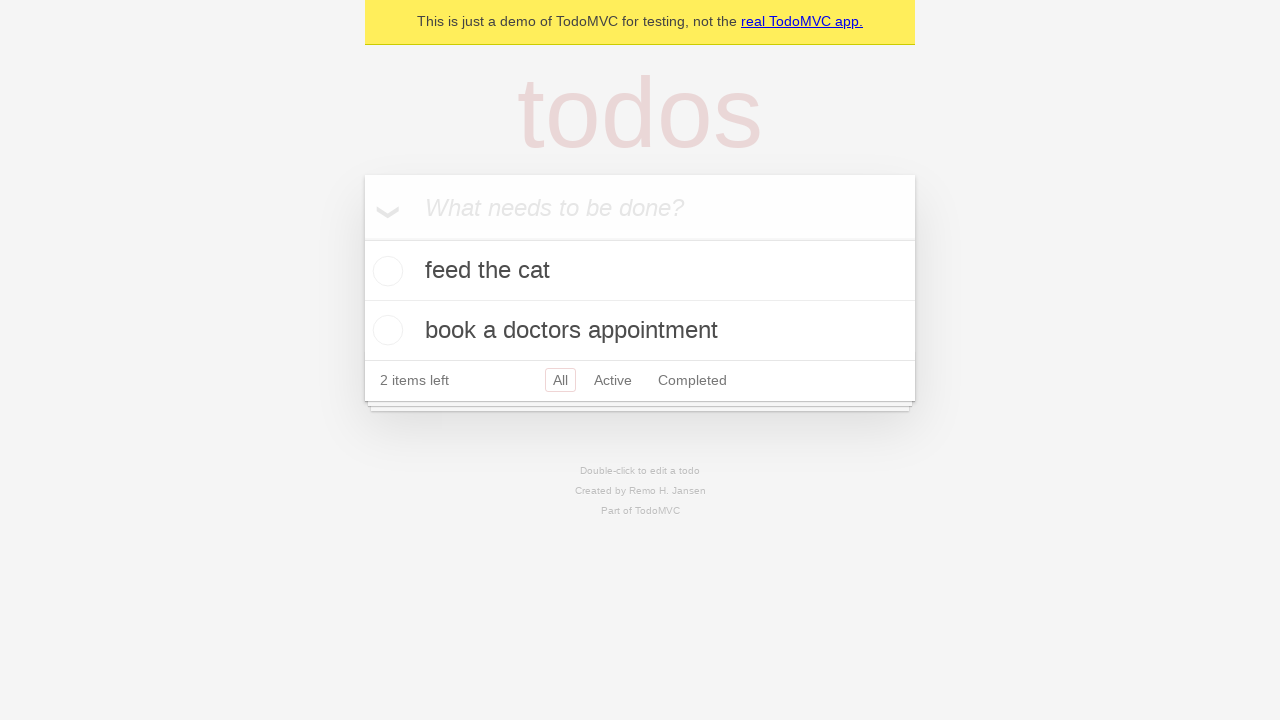